Tests JavaScript confirm dialog by clicking a button to trigger it, dismissing (canceling) the dialog, and verifying the result message does not contain "successfuly"

Starting URL: https://the-internet.herokuapp.com/javascript_alerts

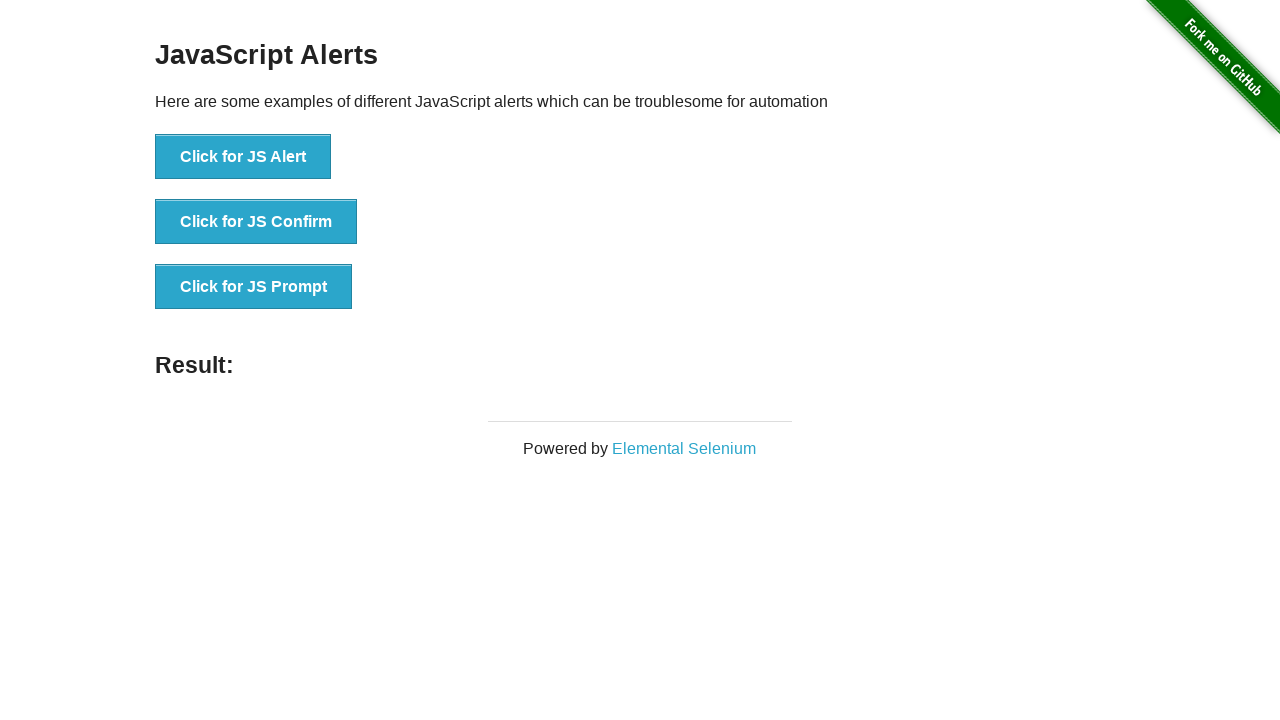

Set up dialog handler to dismiss confirm dialogs
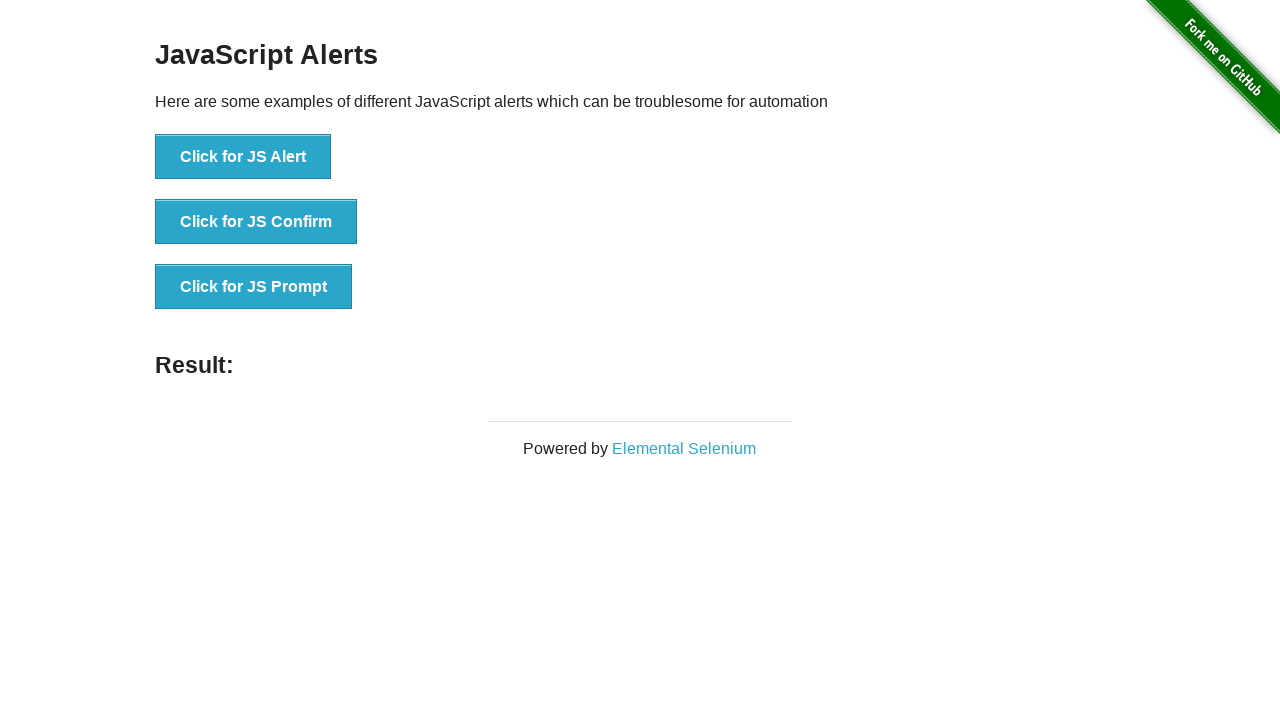

Clicked 'Click for JS Confirm' button to trigger confirm dialog at (256, 222) on xpath=//*[text()='Click for JS Confirm']
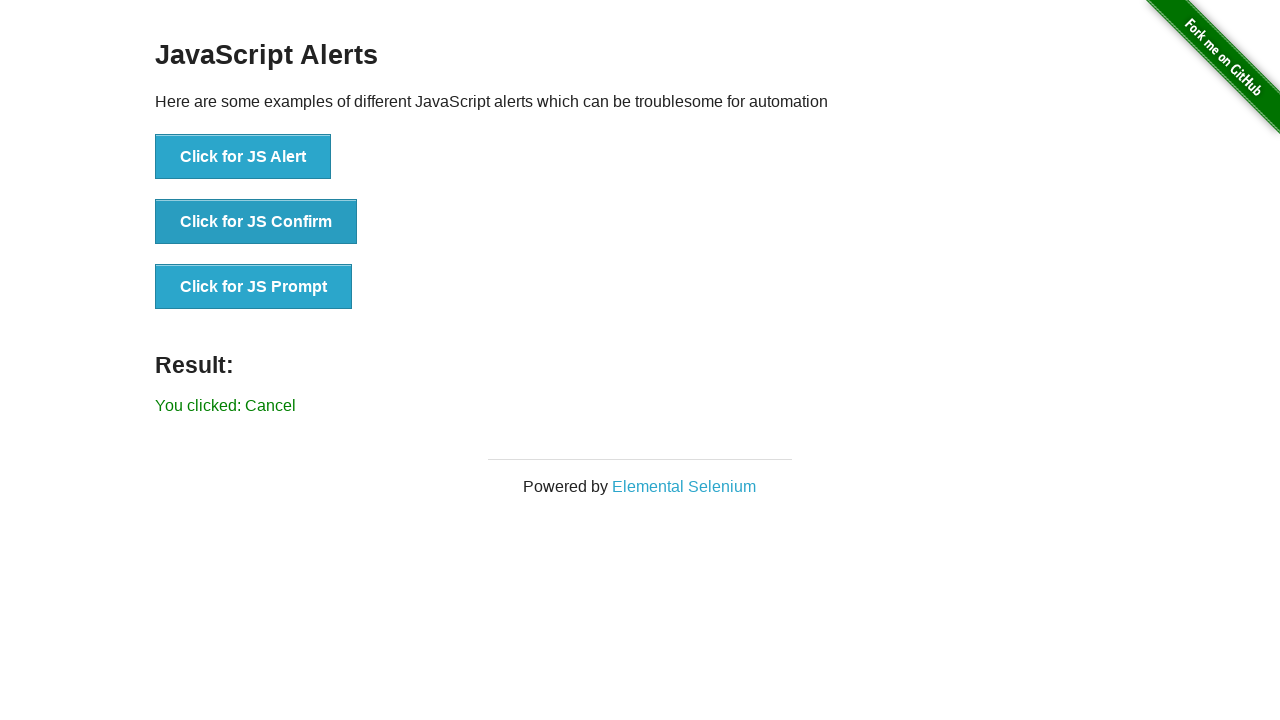

Confirm dialog was dismissed and result message appeared
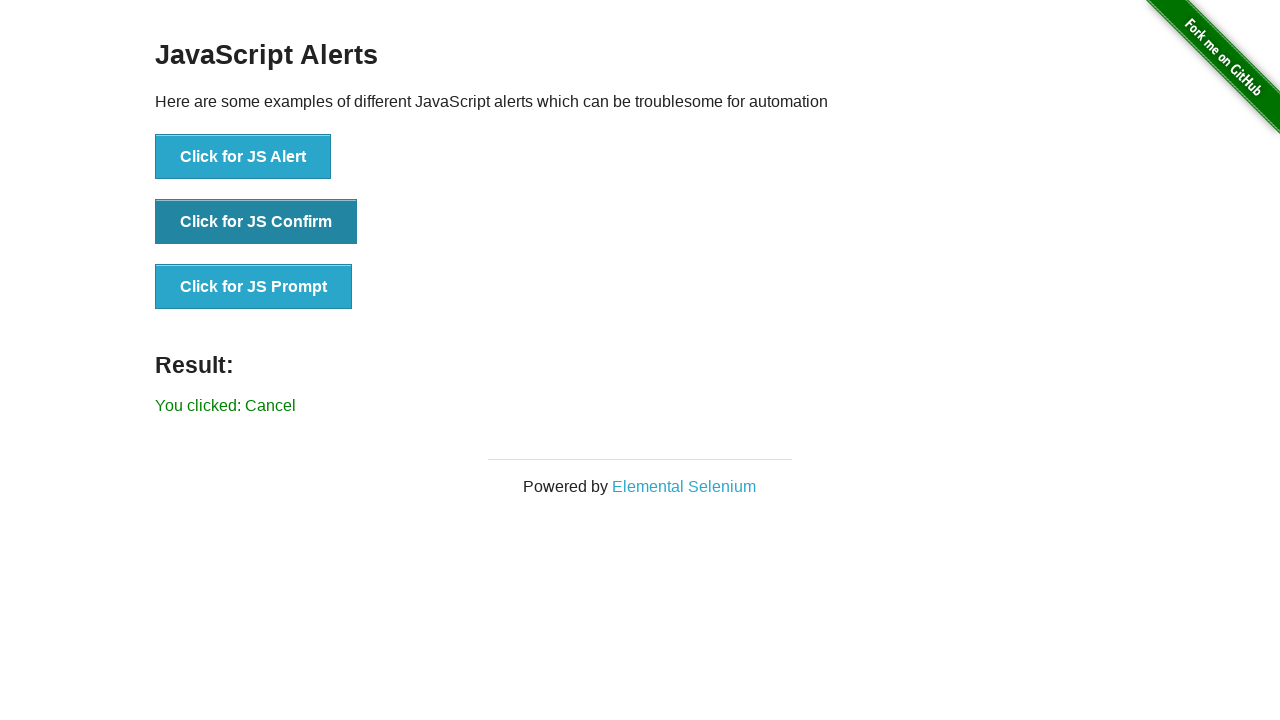

Located result element
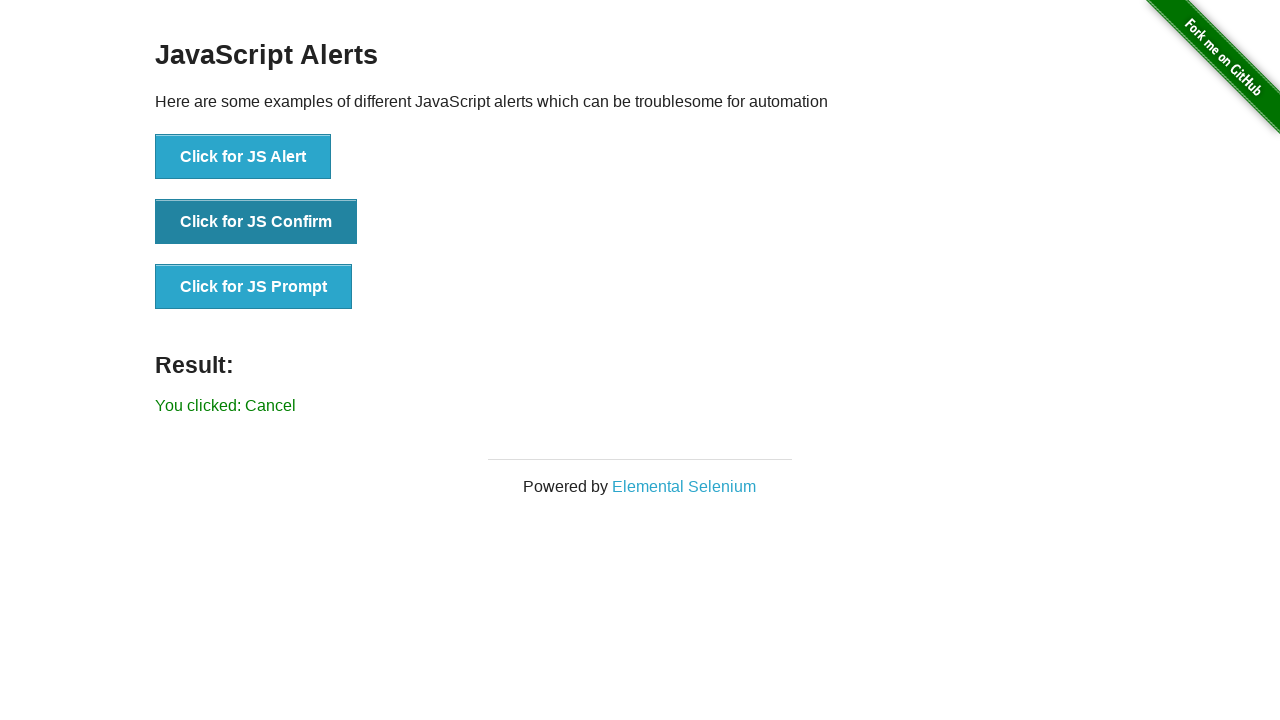

Retrieved result text: 'You clicked: Cancel'
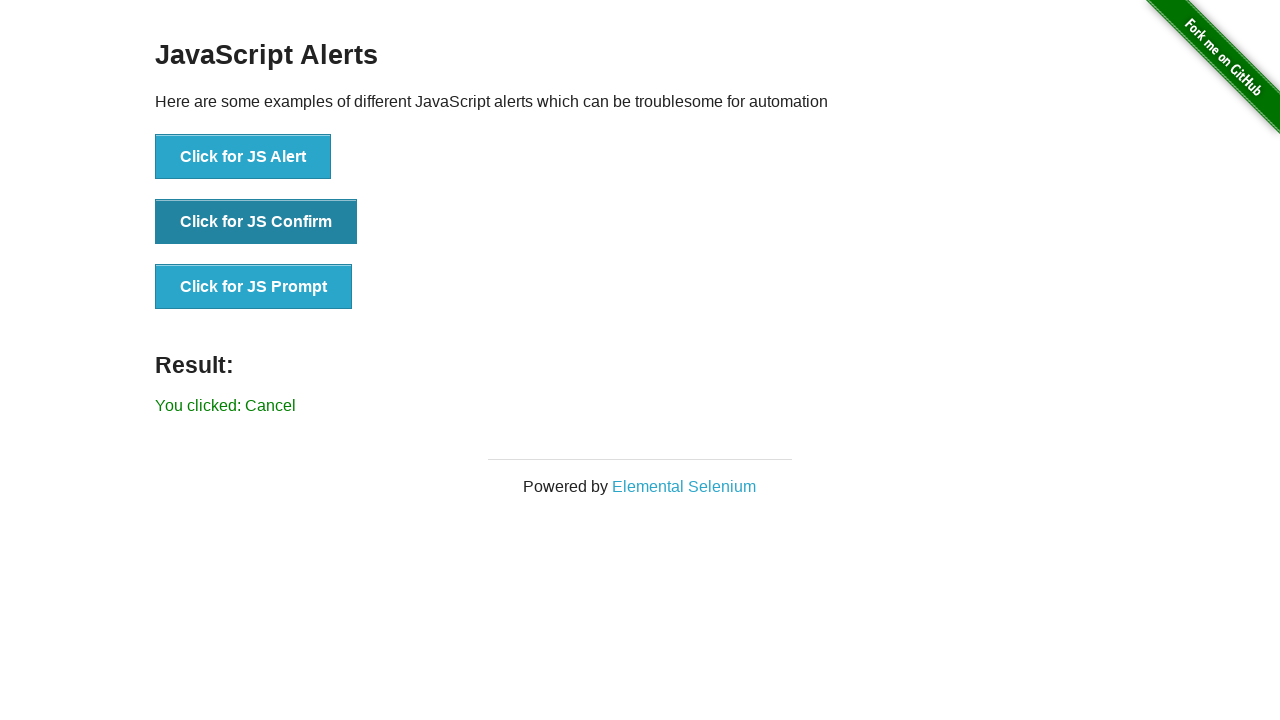

Verified result text does not contain 'successfuly'
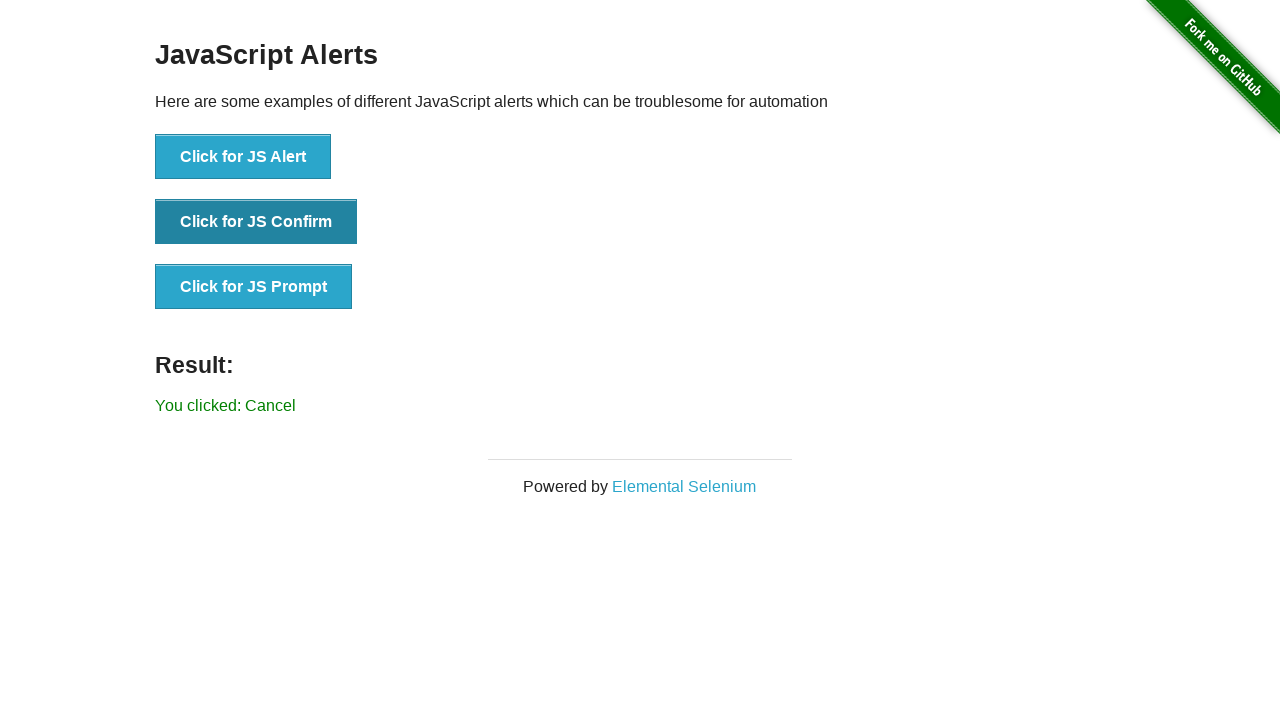

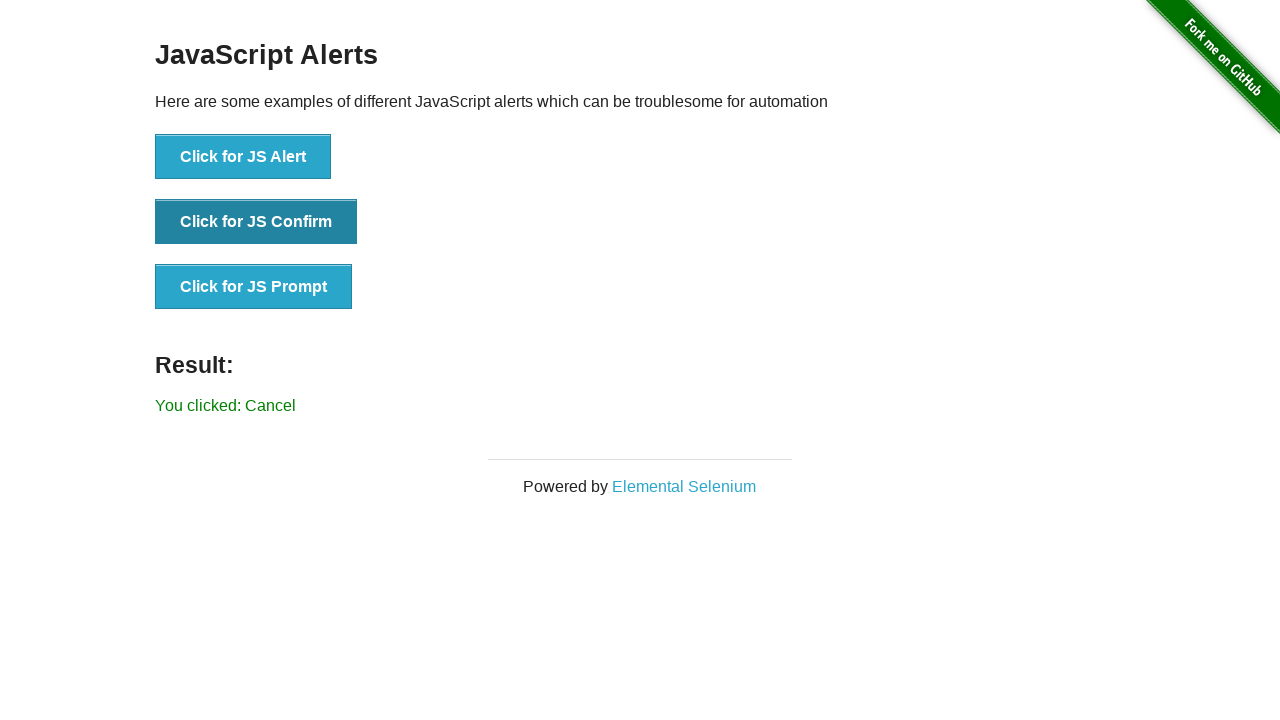